Navigates to a test page and clicks the JavaScript exception button to trigger an error

Starting URL: https://www.selenium.dev/selenium/web/bidi/logEntryAdded.html

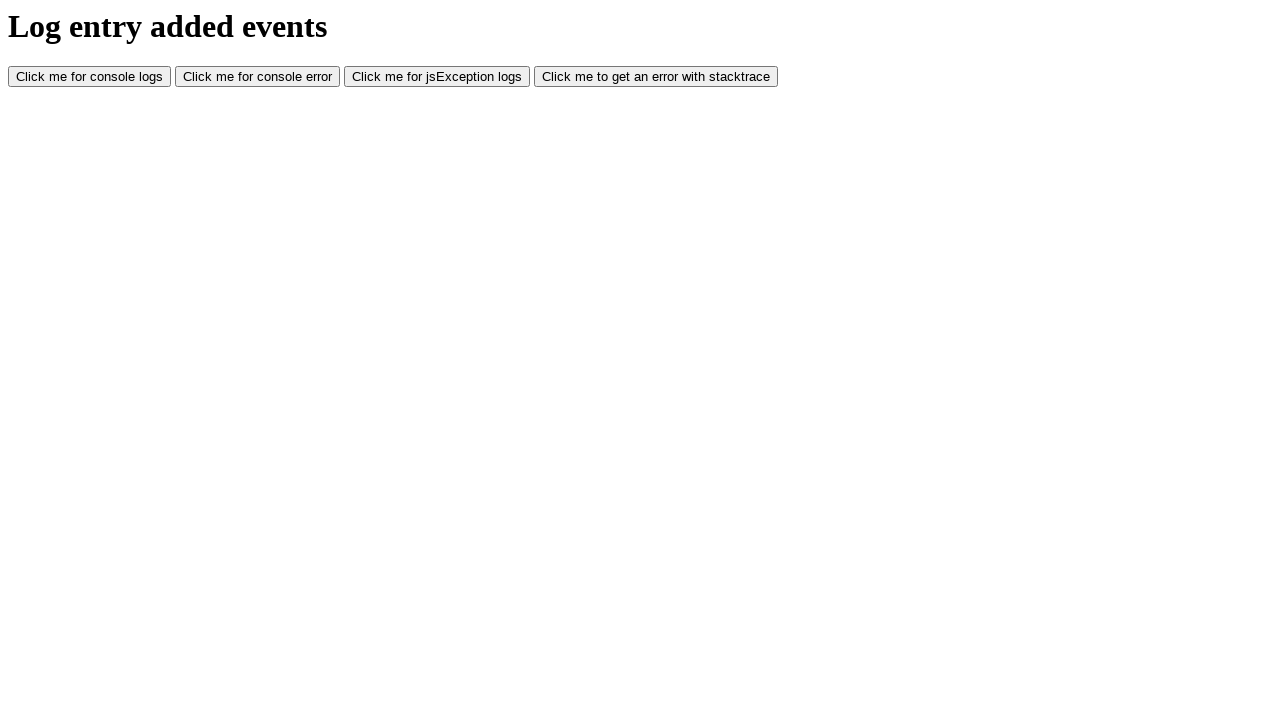

Navigated to test page for JavaScript error logging
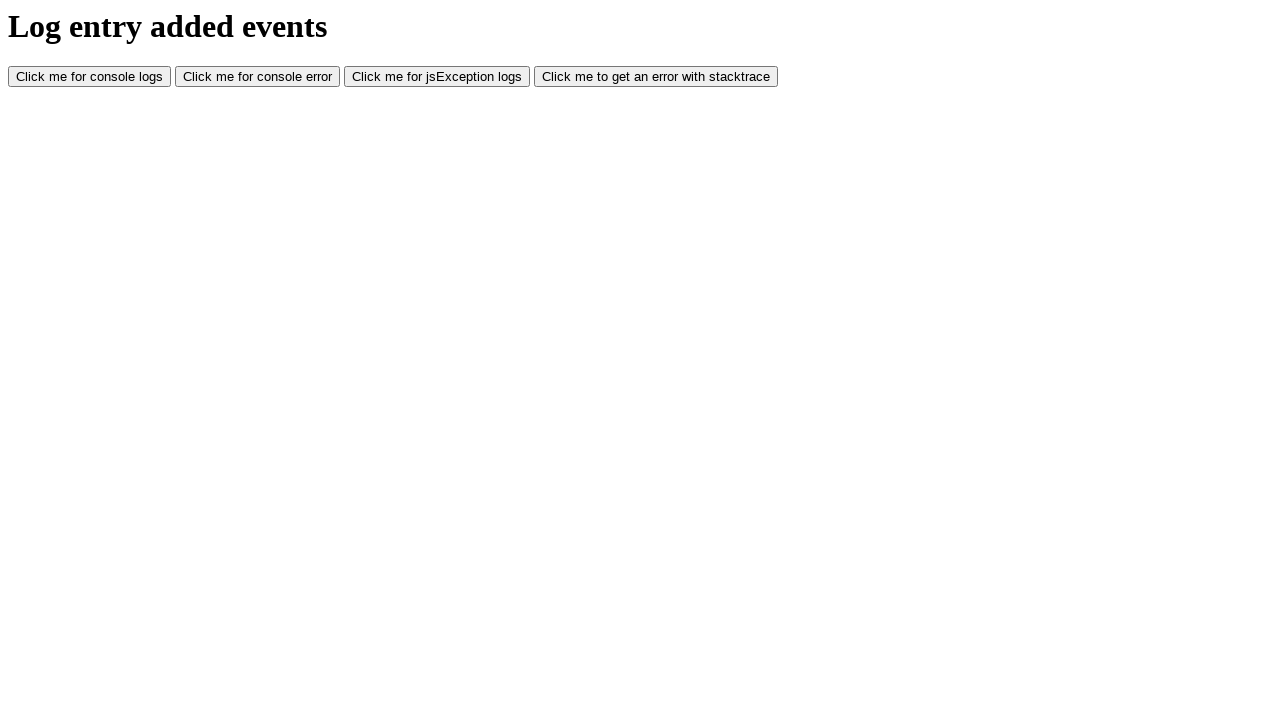

Clicked JavaScript exception button to trigger error at (437, 77) on #jsException
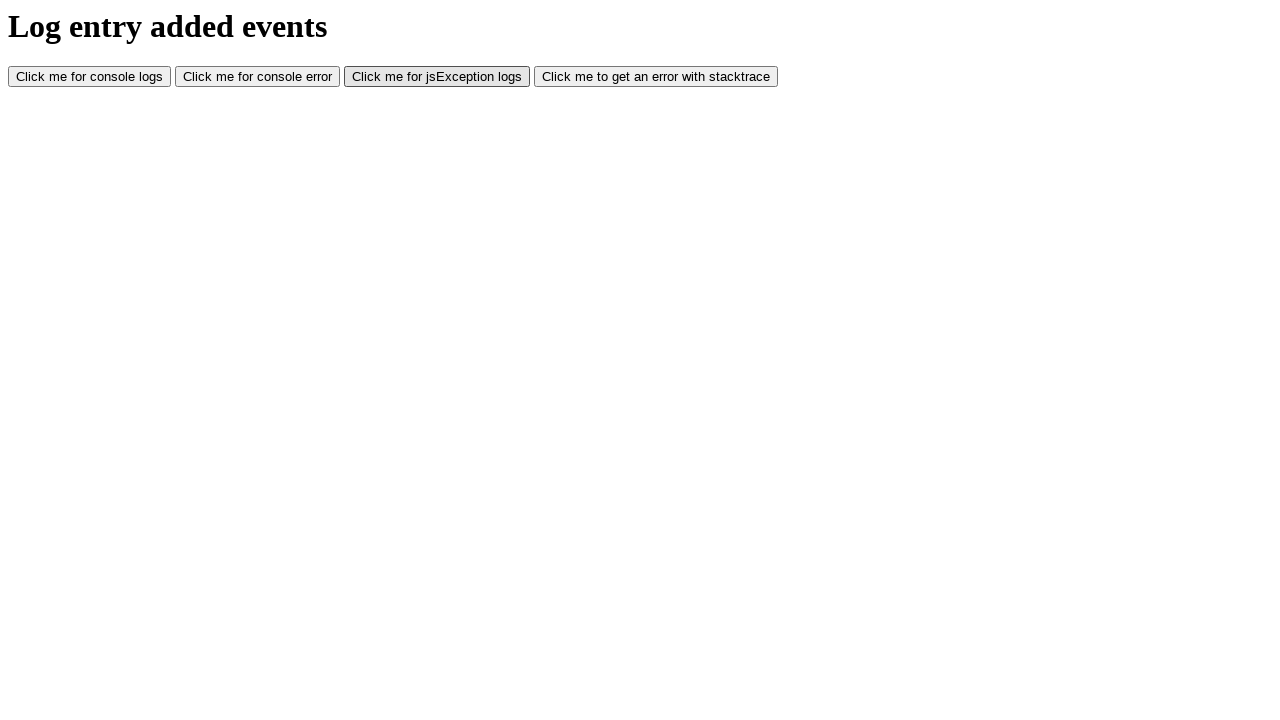

Waited 500ms for error to be logged
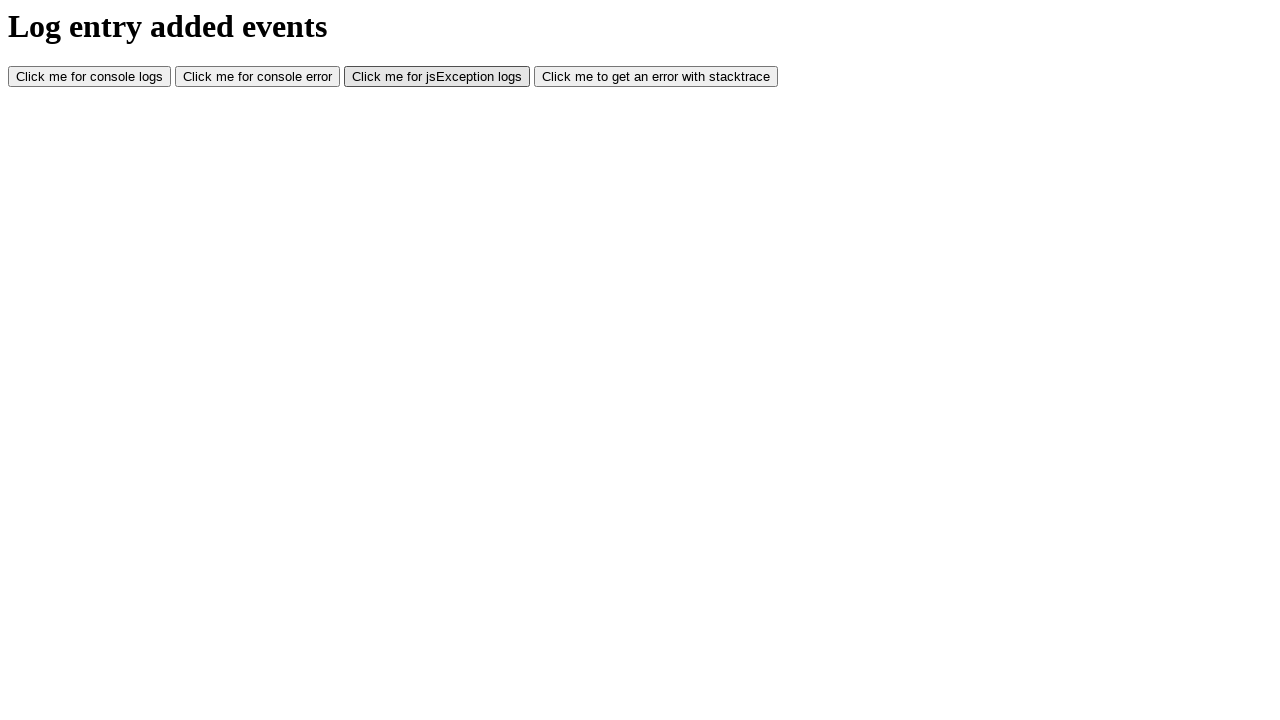

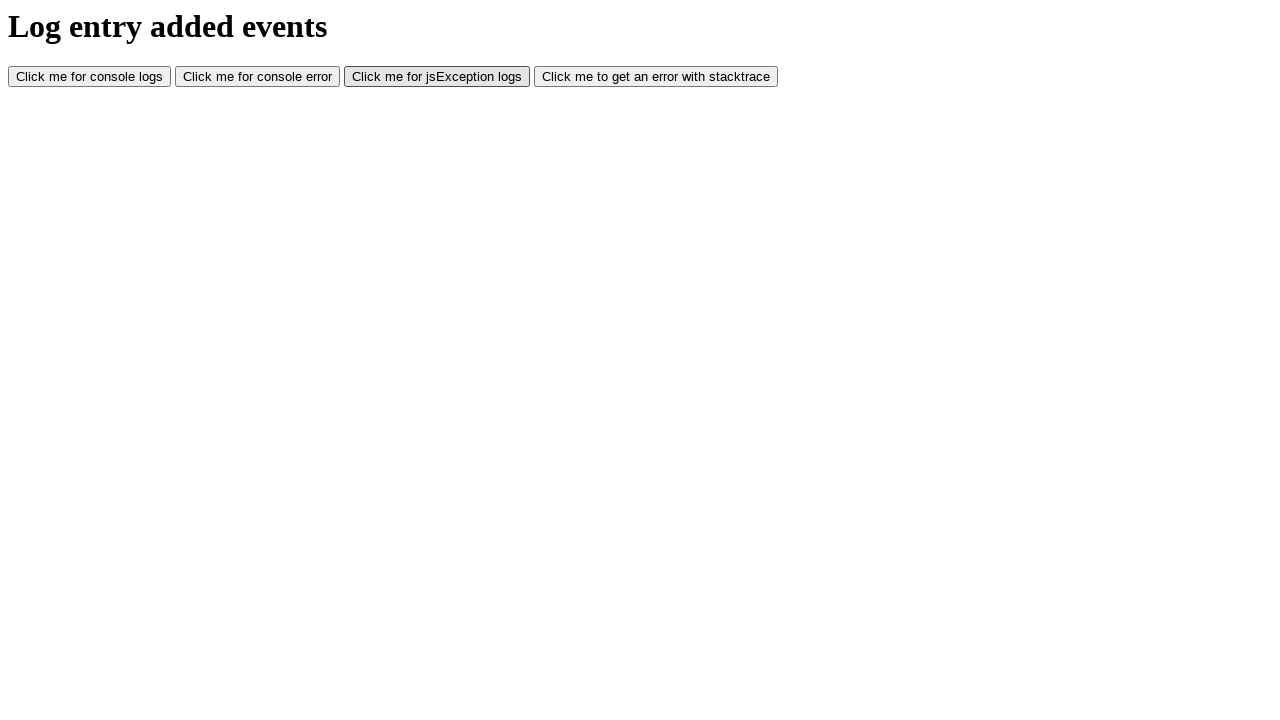